Tests opening multiple links from a footer column in new tabs using keyboard shortcuts, then switches through all opened windows to verify they loaded correctly.

Starting URL: https://rahulshettyacademy.com/AutomationPractice/

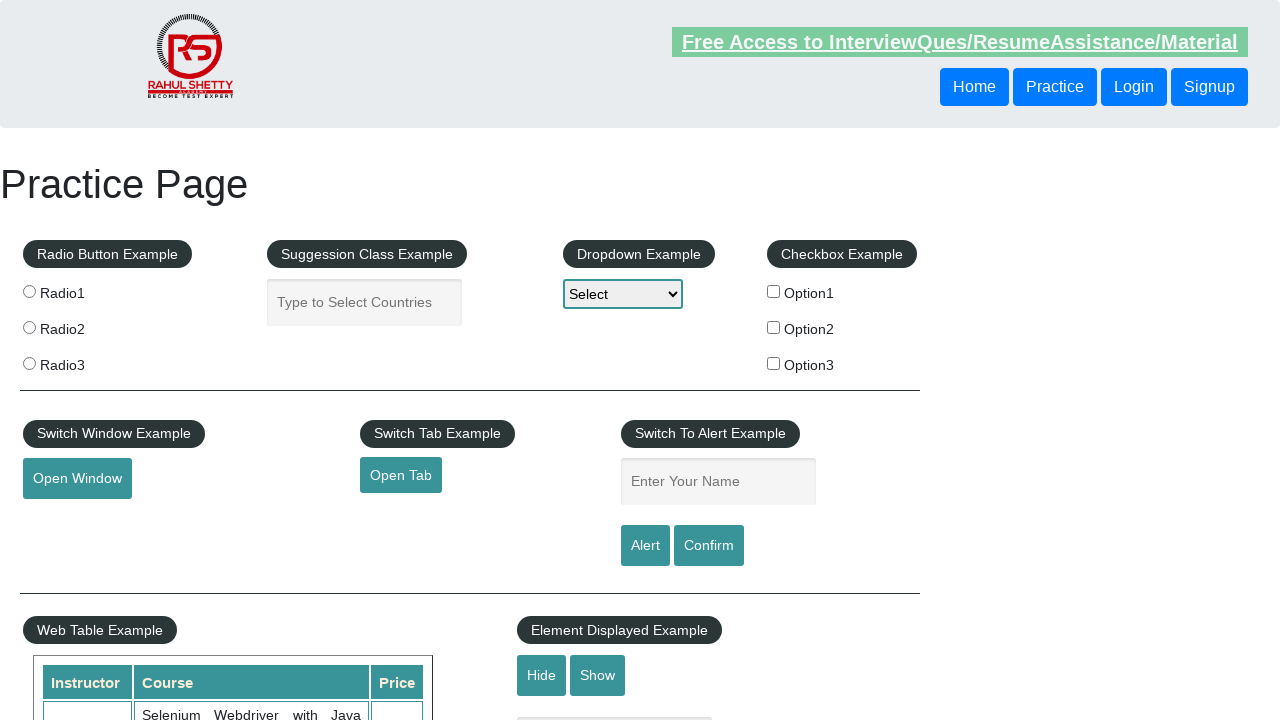

Waited for footer section (#gf-BIG) to load
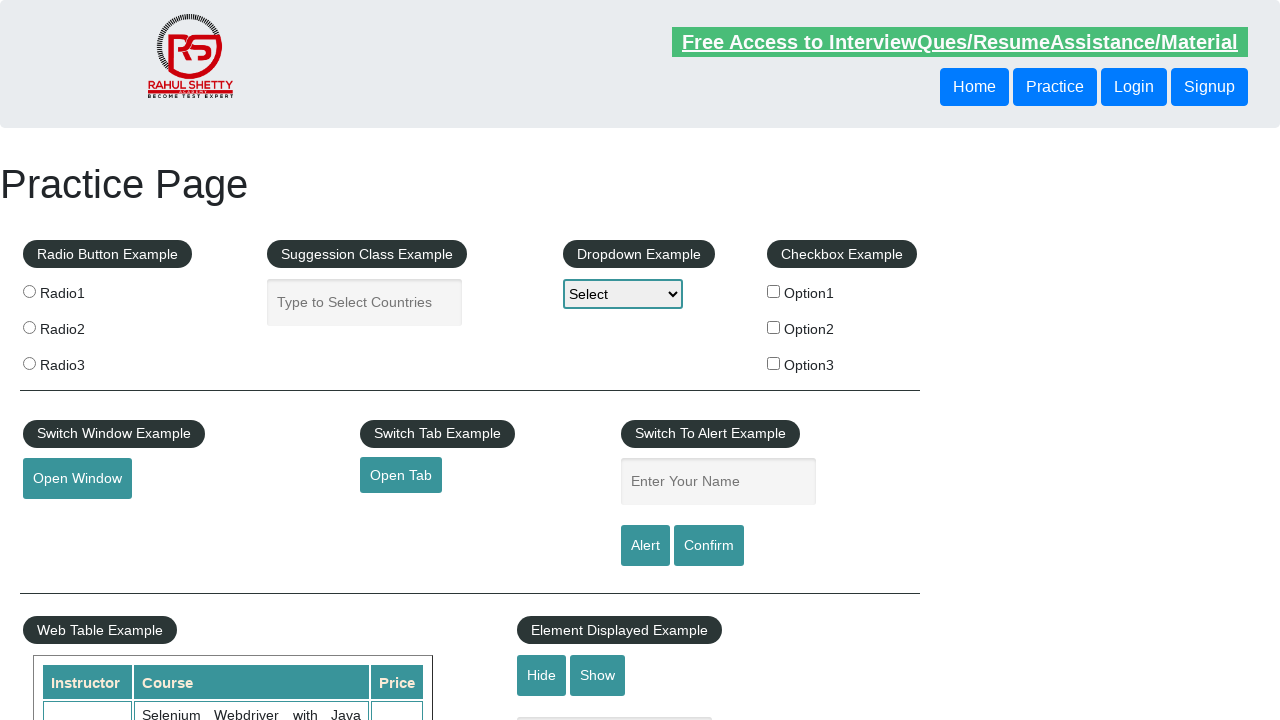

Located all links in the first footer column
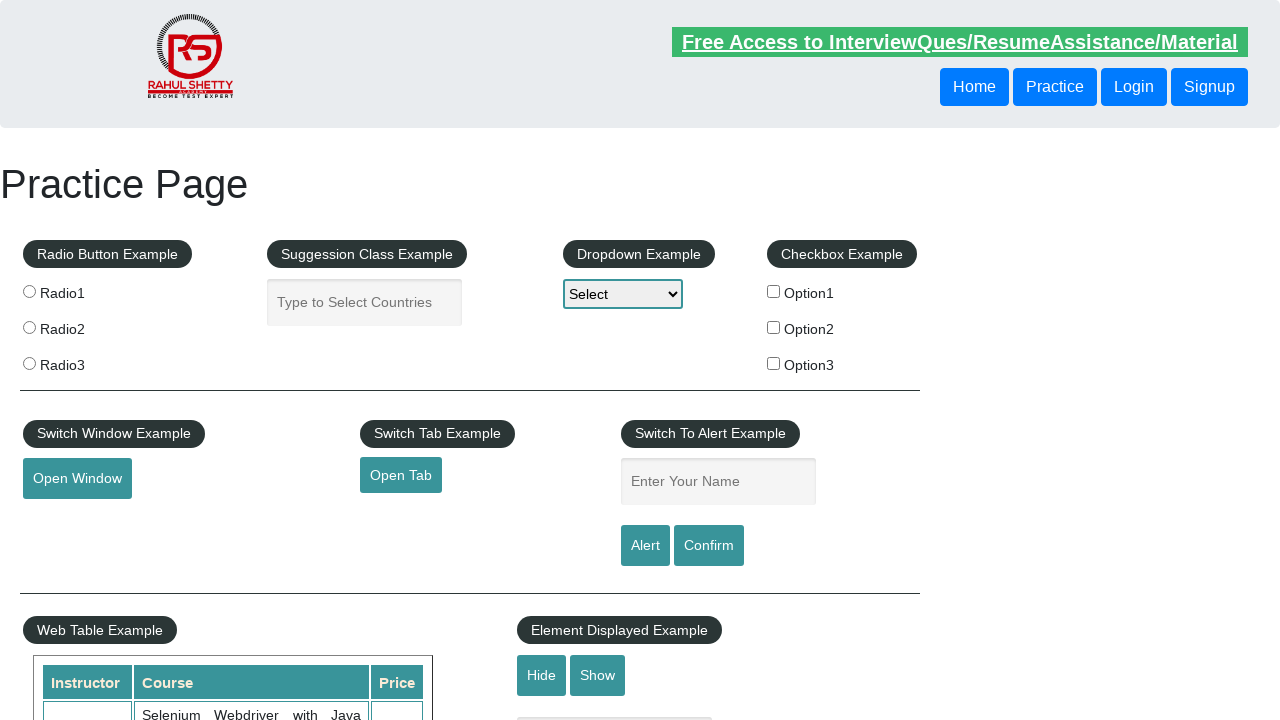

Found 5 links in footer column
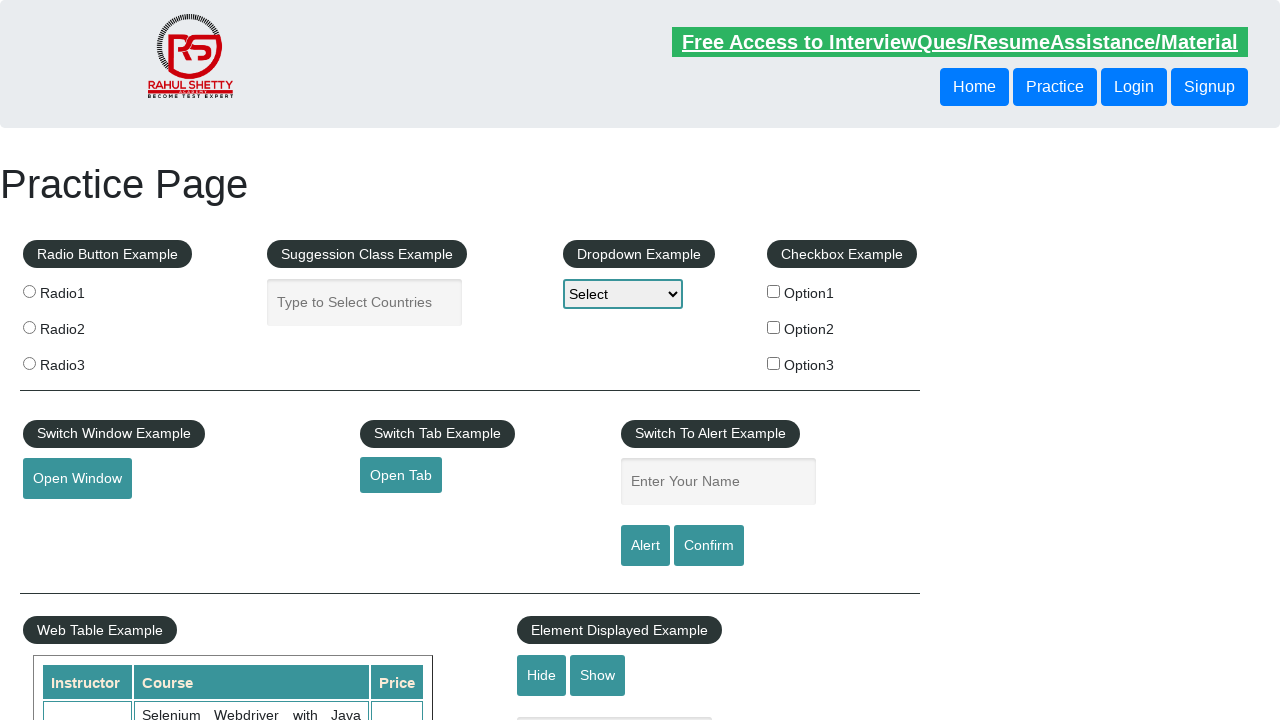

Opened link 1 in new tab using Ctrl+Click at (68, 520) on xpath=//div[@id='gf-BIG']//table/tbody/tr/td[1]/ul//a >> nth=1
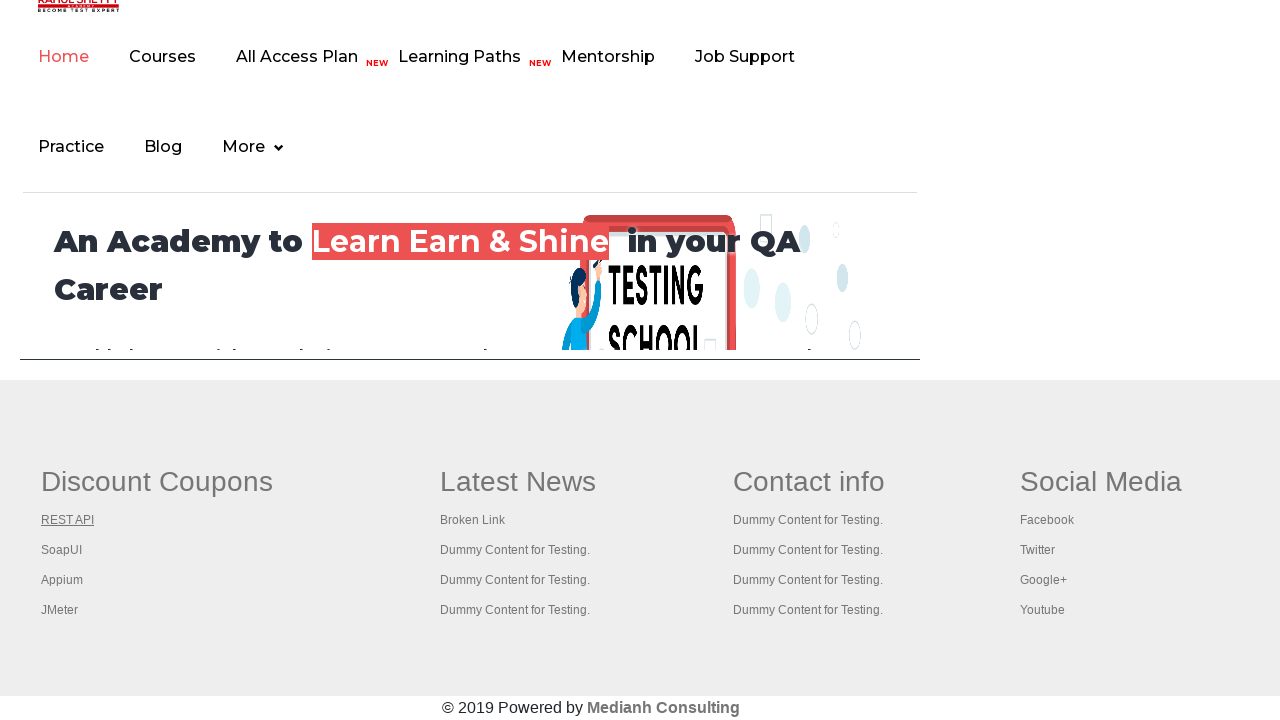

Waited 2 seconds for new tab to open
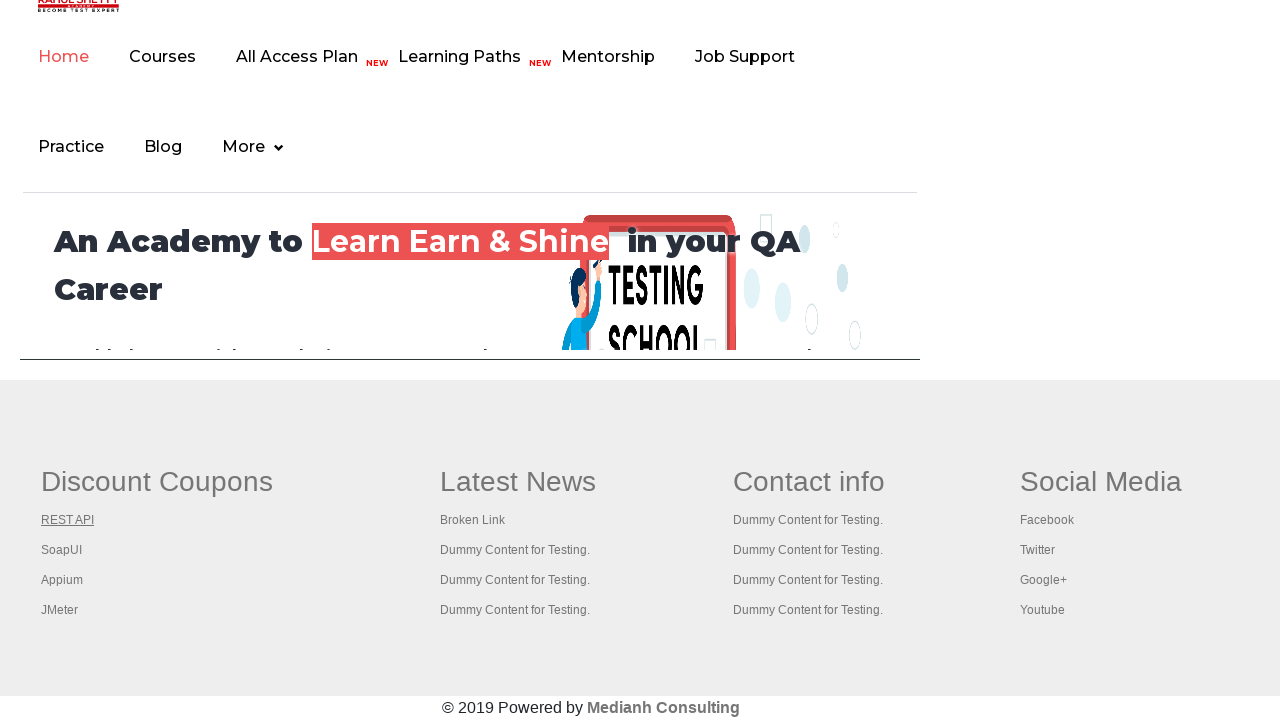

Opened link 2 in new tab using Ctrl+Click at (62, 550) on xpath=//div[@id='gf-BIG']//table/tbody/tr/td[1]/ul//a >> nth=2
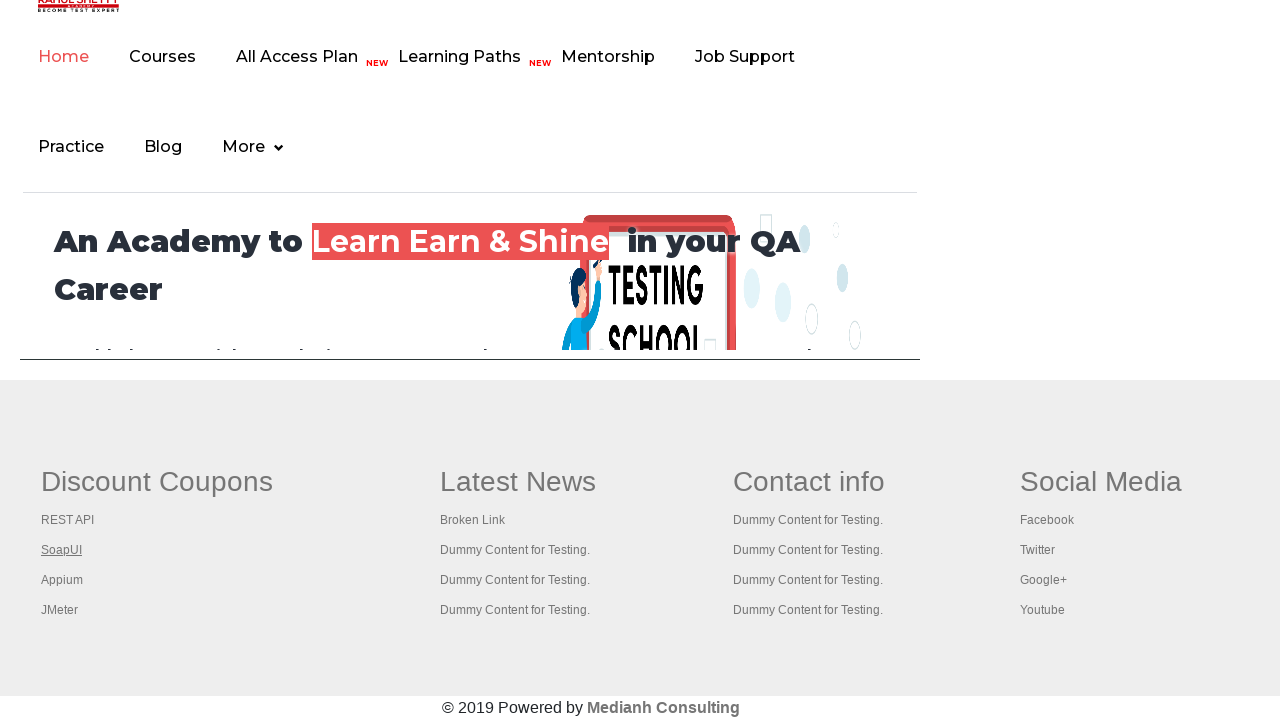

Waited 2 seconds for new tab to open
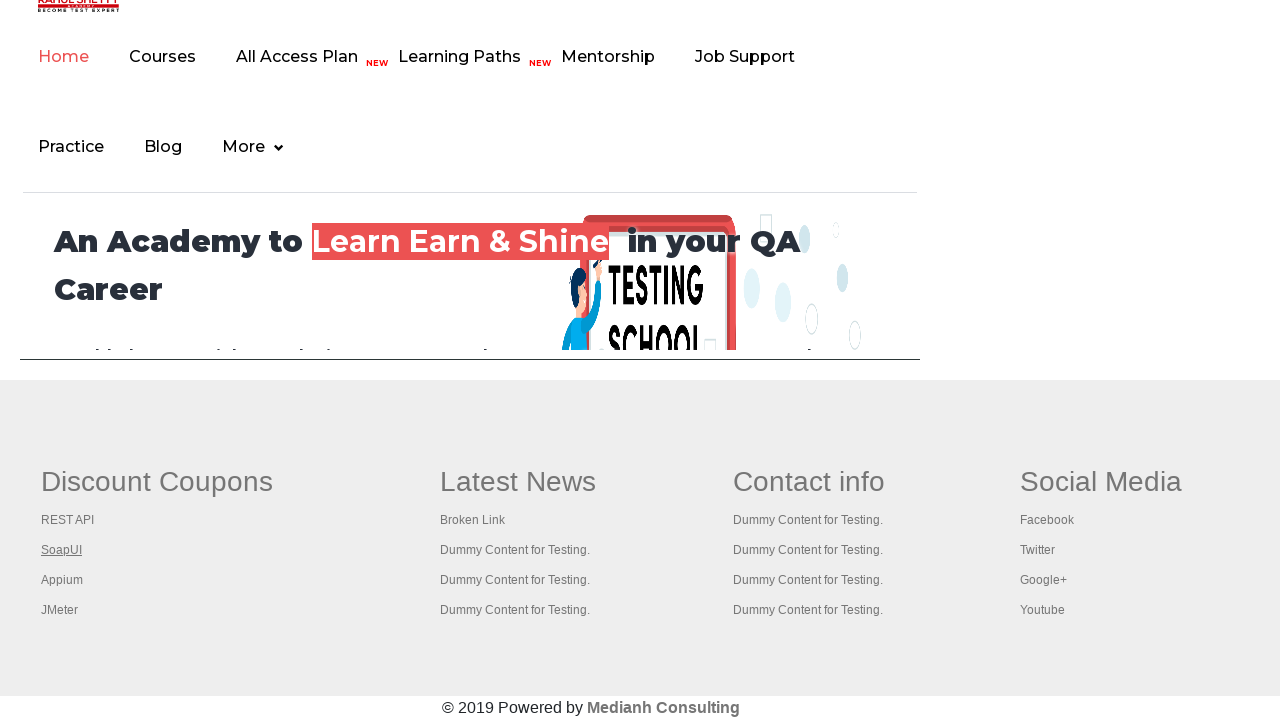

Opened link 3 in new tab using Ctrl+Click at (62, 580) on xpath=//div[@id='gf-BIG']//table/tbody/tr/td[1]/ul//a >> nth=3
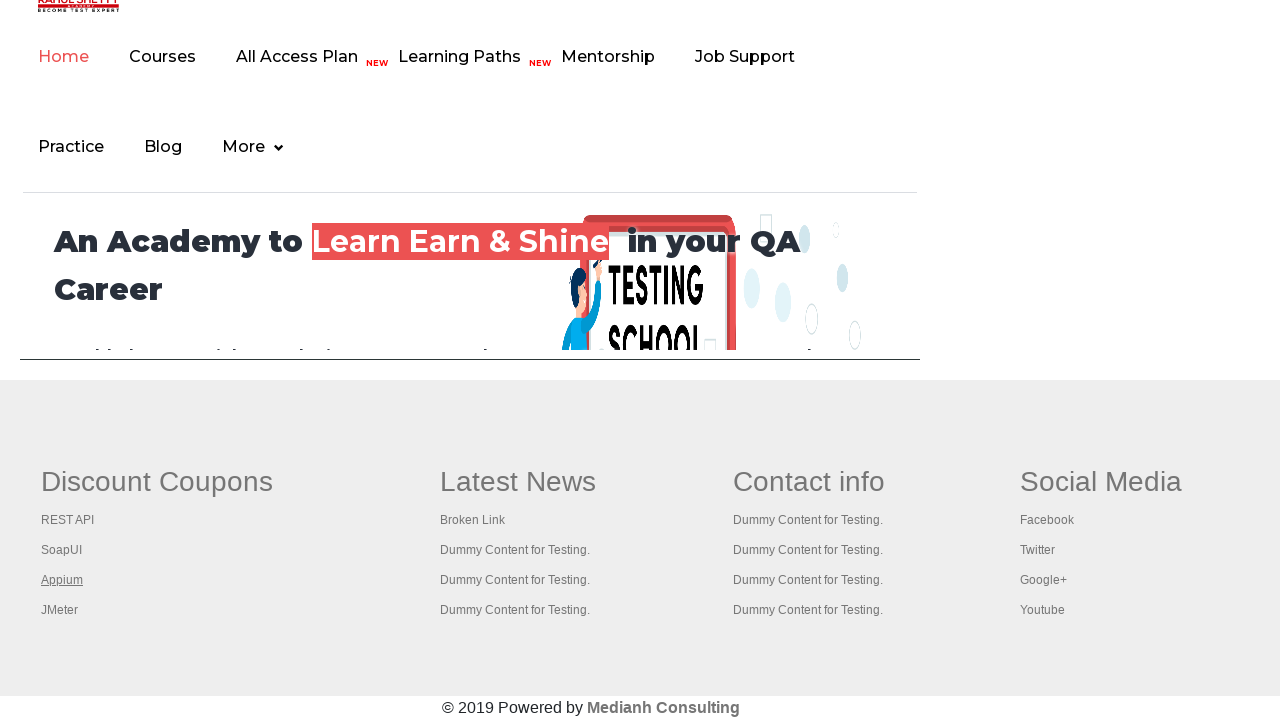

Waited 2 seconds for new tab to open
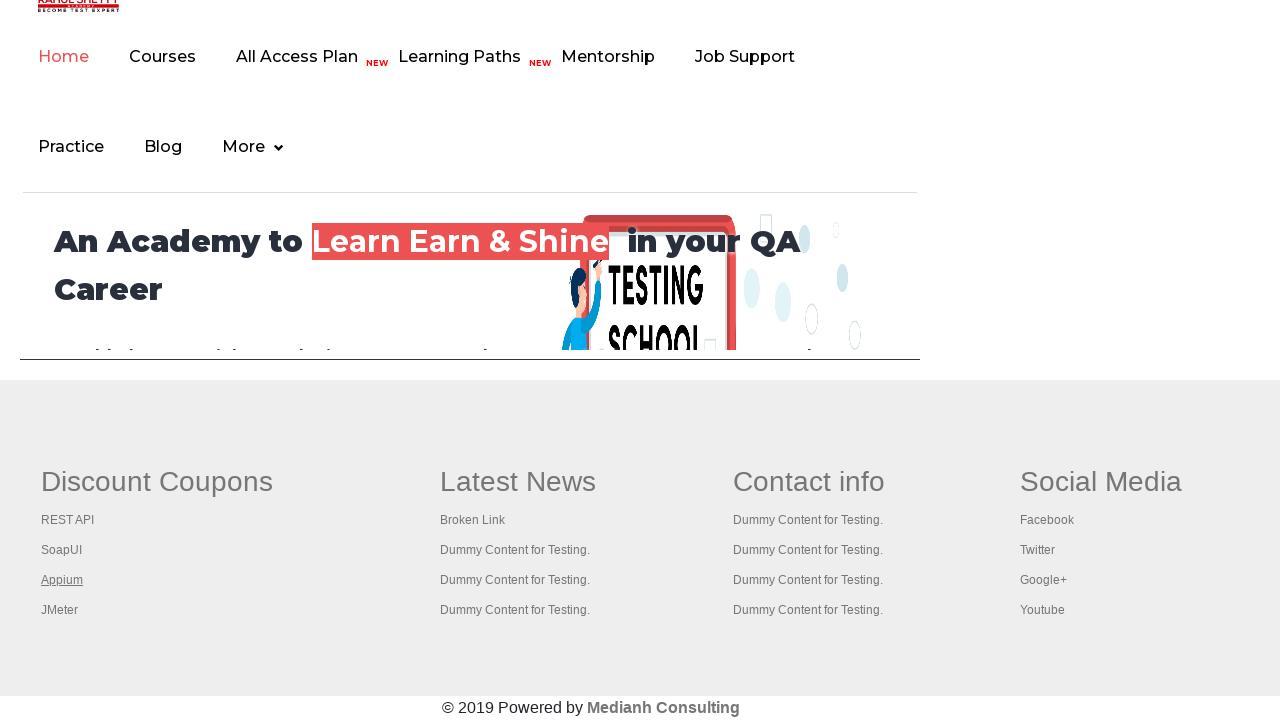

Opened link 4 in new tab using Ctrl+Click at (60, 610) on xpath=//div[@id='gf-BIG']//table/tbody/tr/td[1]/ul//a >> nth=4
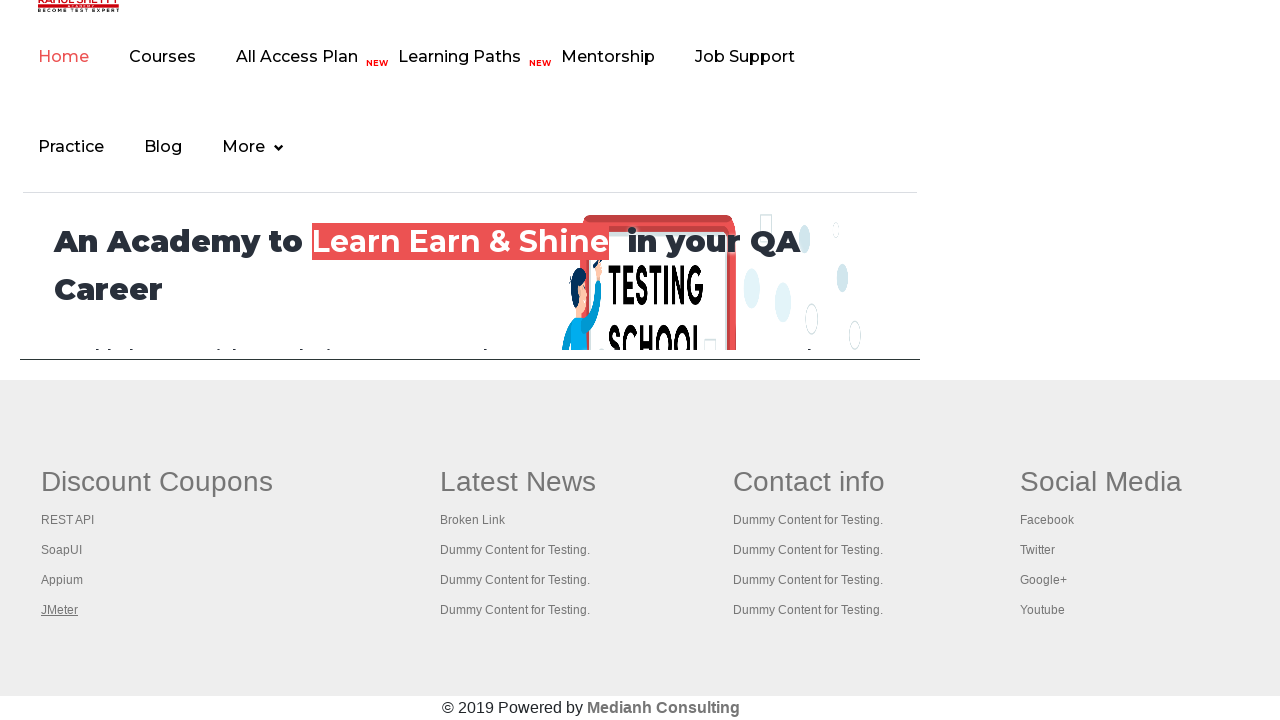

Waited 2 seconds for new tab to open
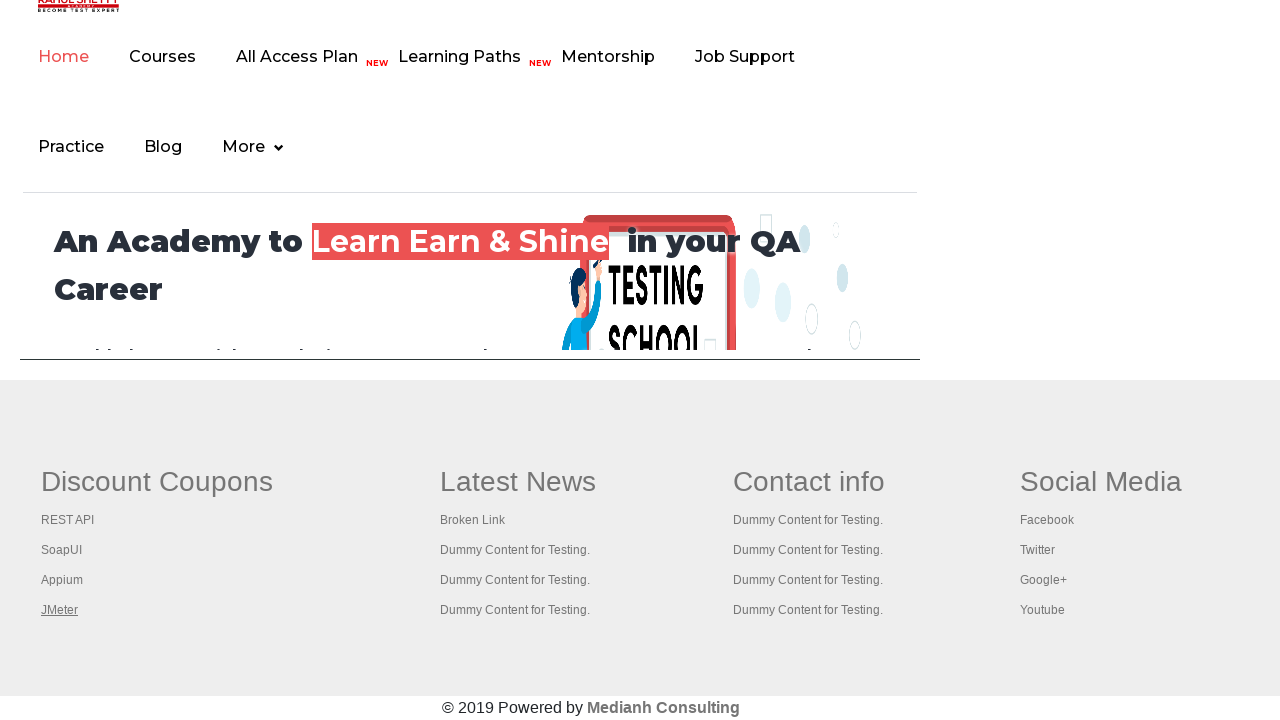

Retrieved all open pages/tabs - total count: 5
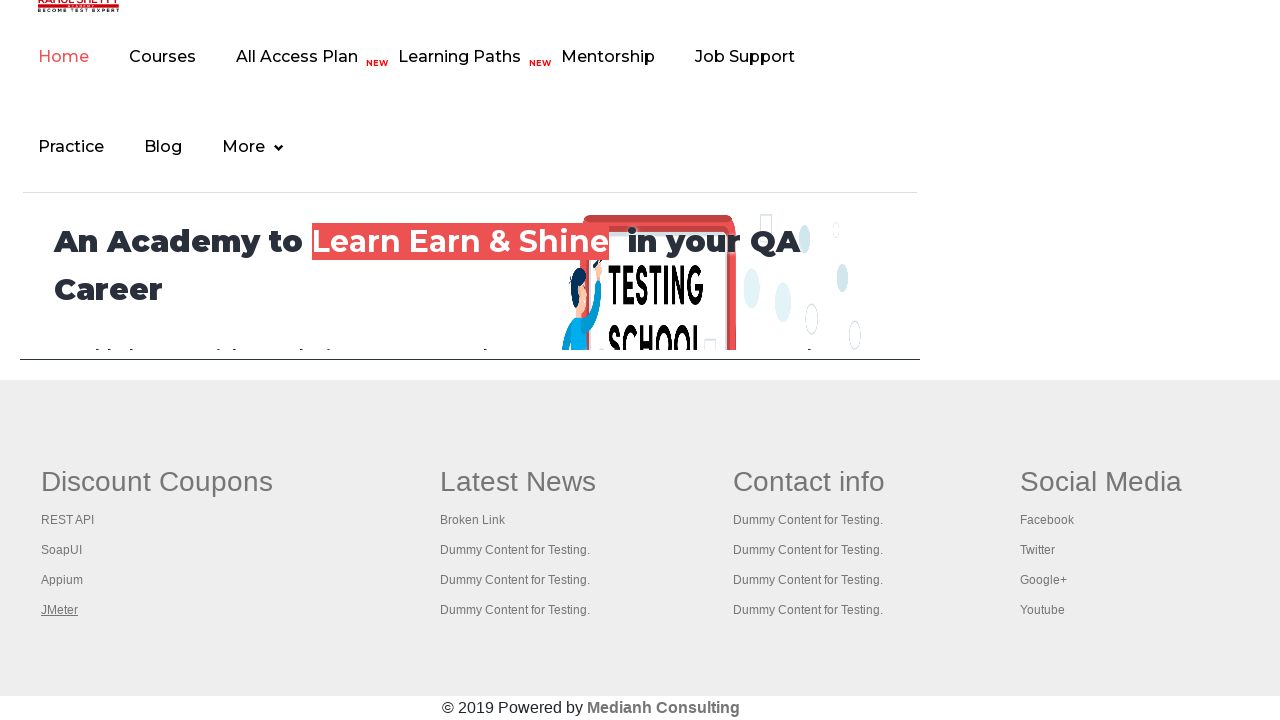

Brought page to front: https://rahulshettyacademy.com/AutomationPractice/
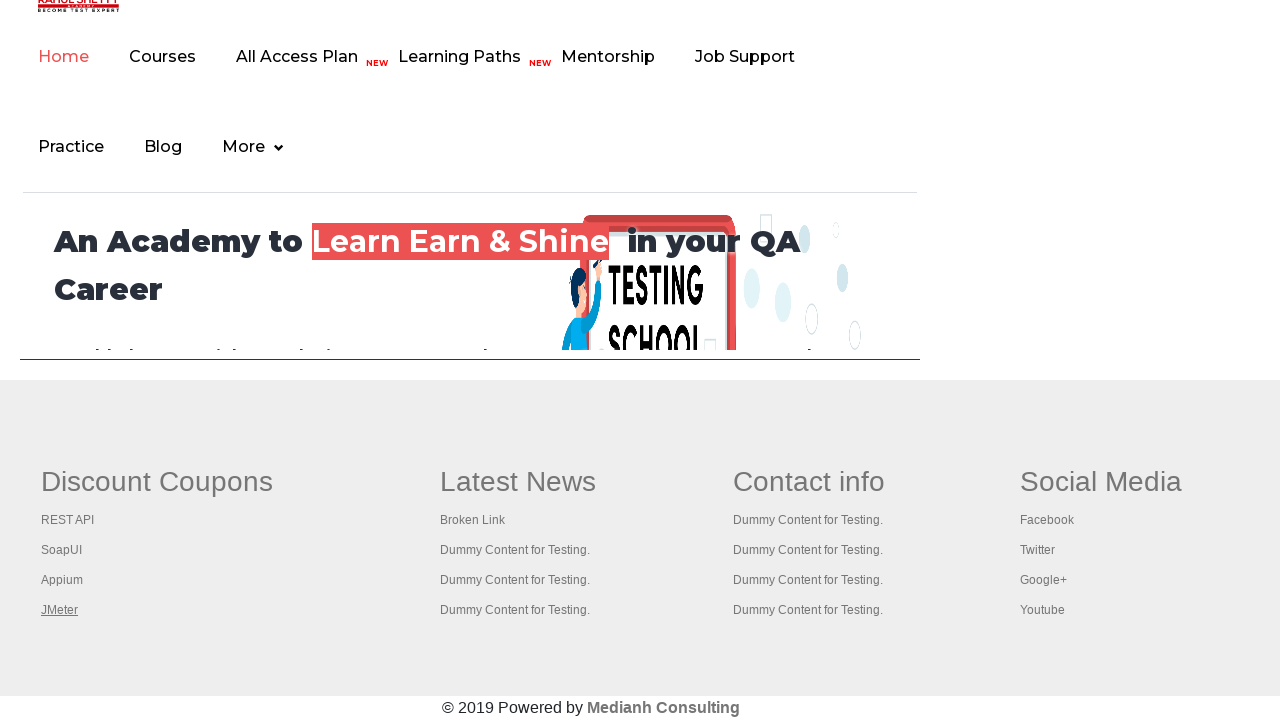

Verified page loaded with domcontentloaded state: https://rahulshettyacademy.com/AutomationPractice/
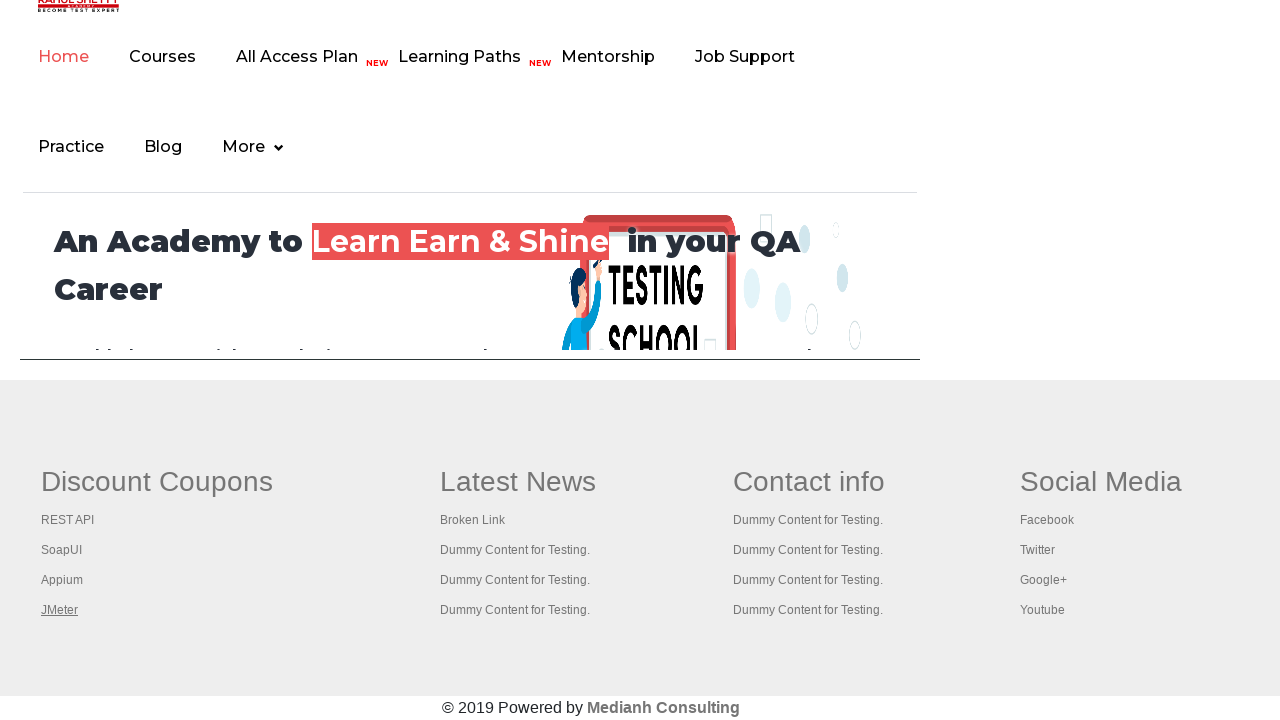

Brought page to front: https://www.restapitutorial.com/
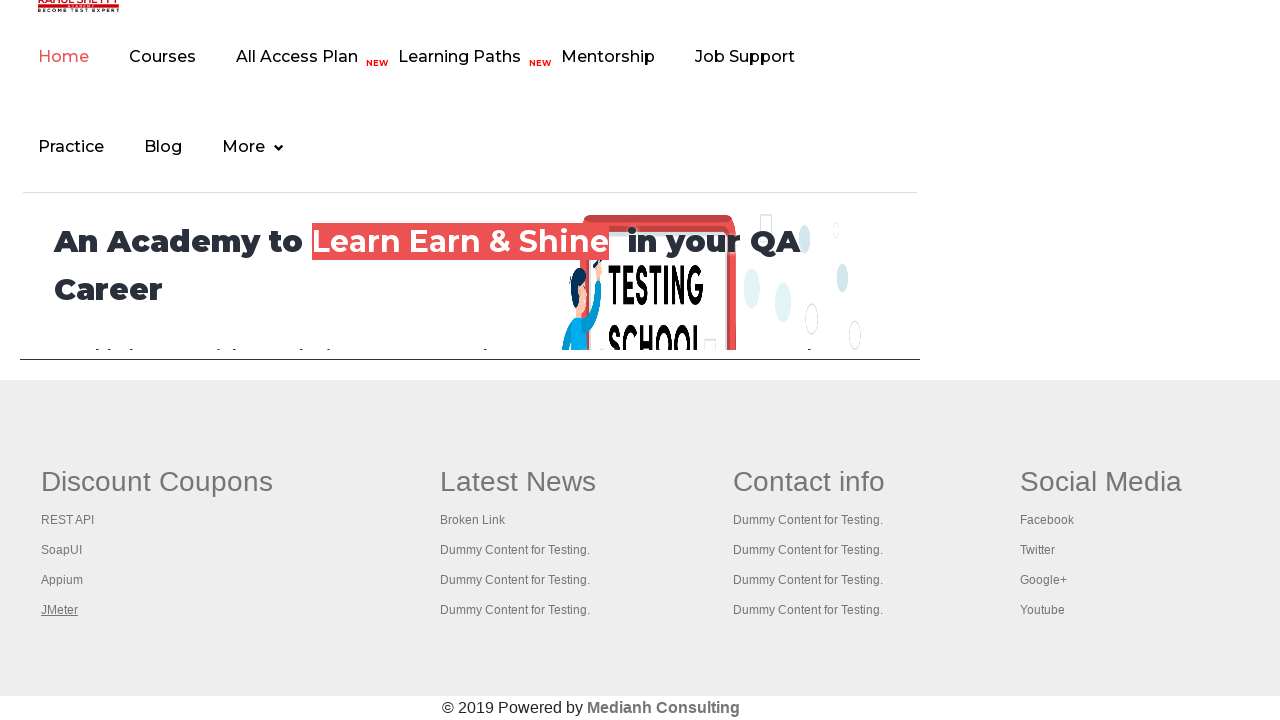

Verified page loaded with domcontentloaded state: https://www.restapitutorial.com/
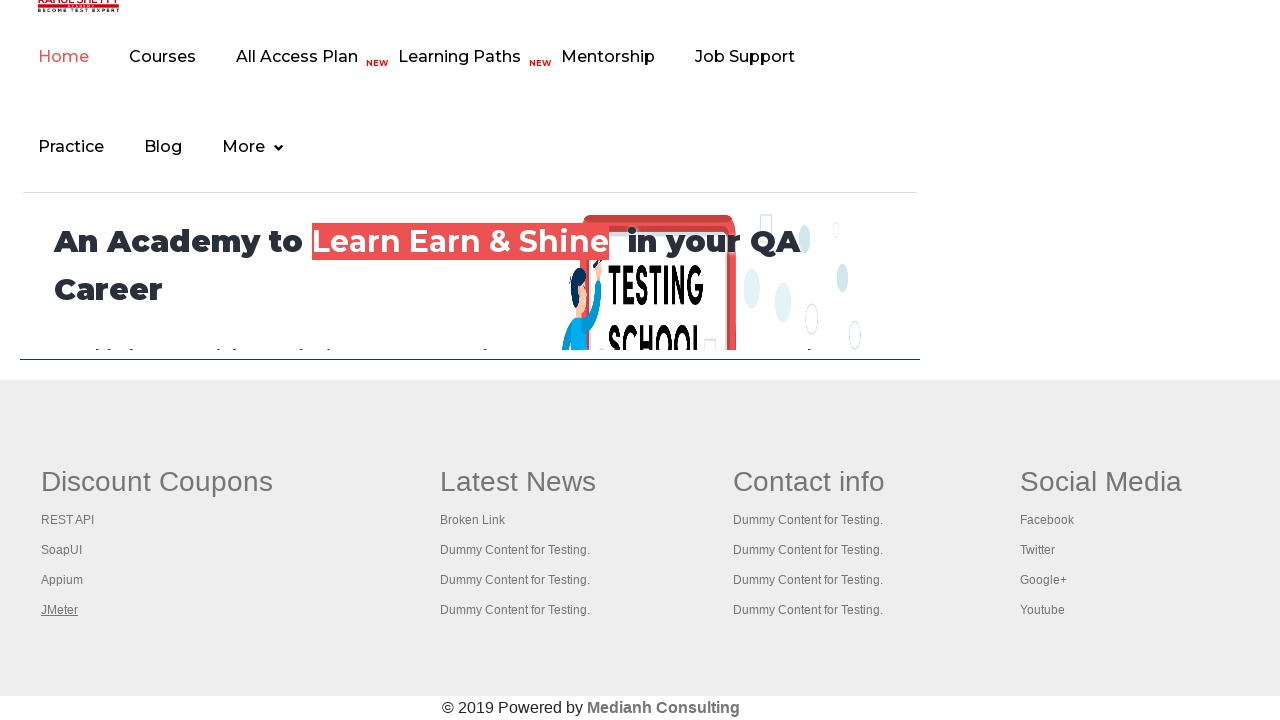

Brought page to front: https://www.soapui.org/
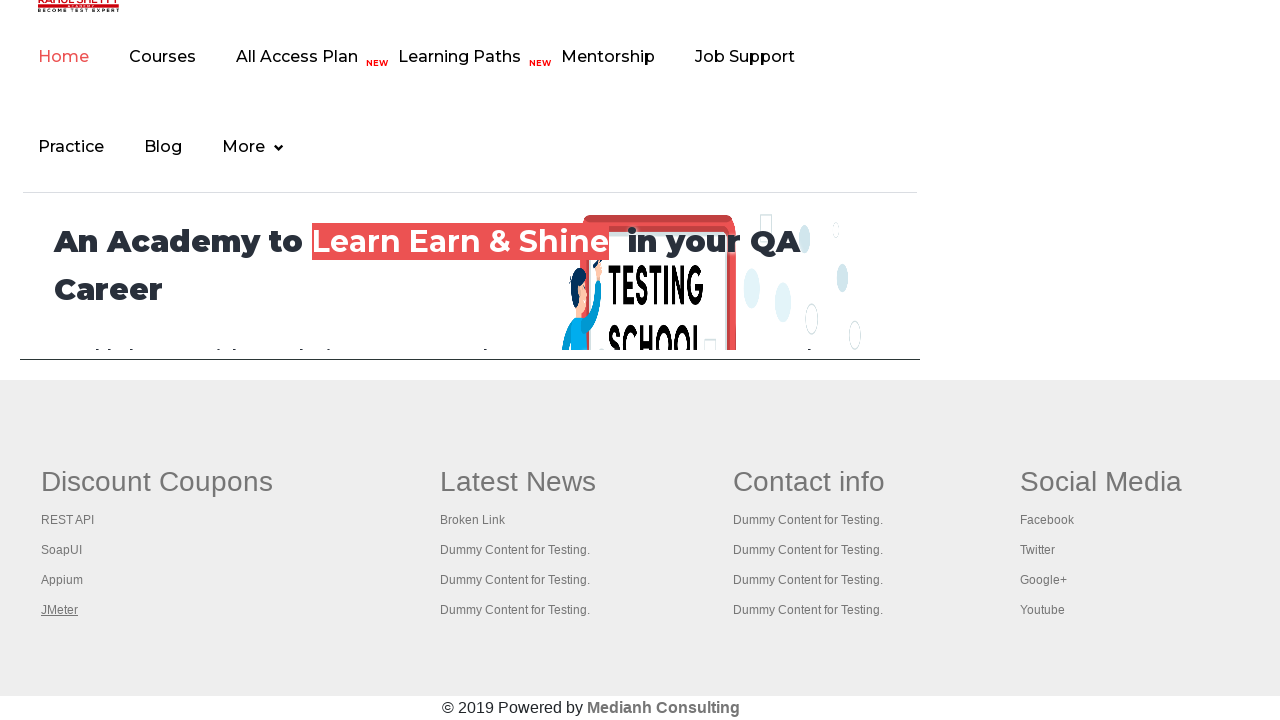

Verified page loaded with domcontentloaded state: https://www.soapui.org/
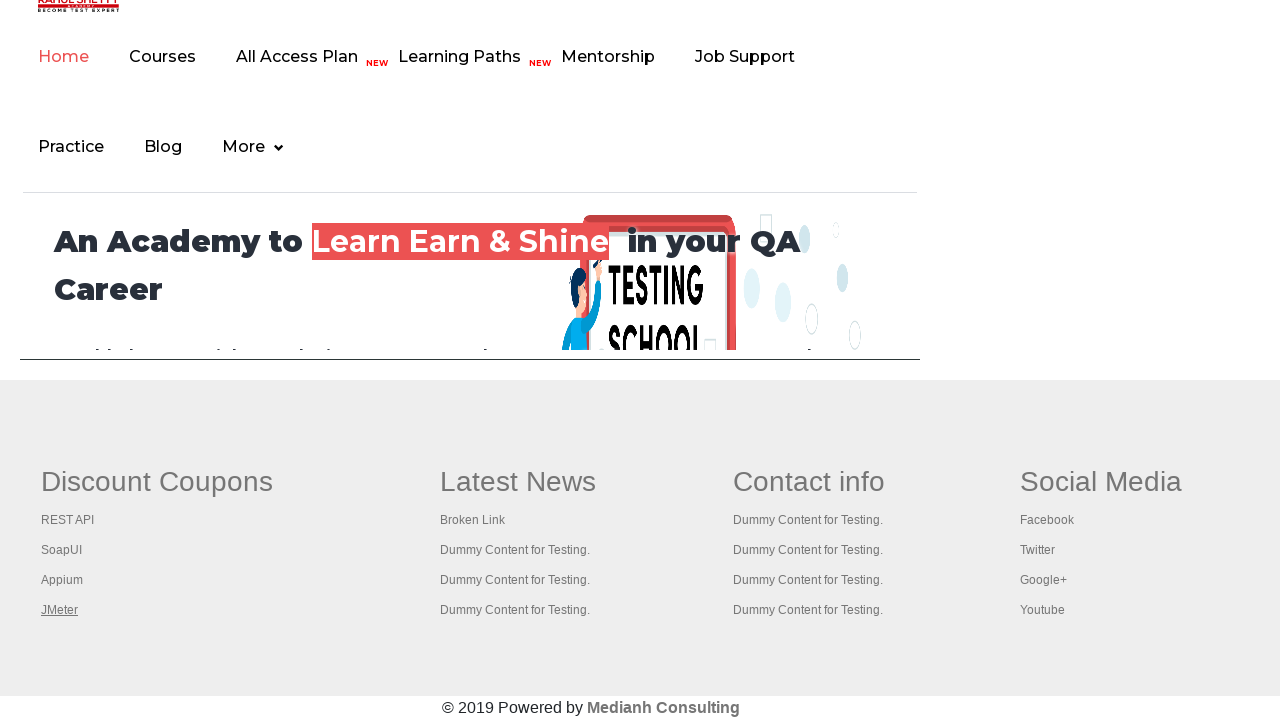

Brought page to front: https://courses.rahulshettyacademy.com/p/appium-tutorial
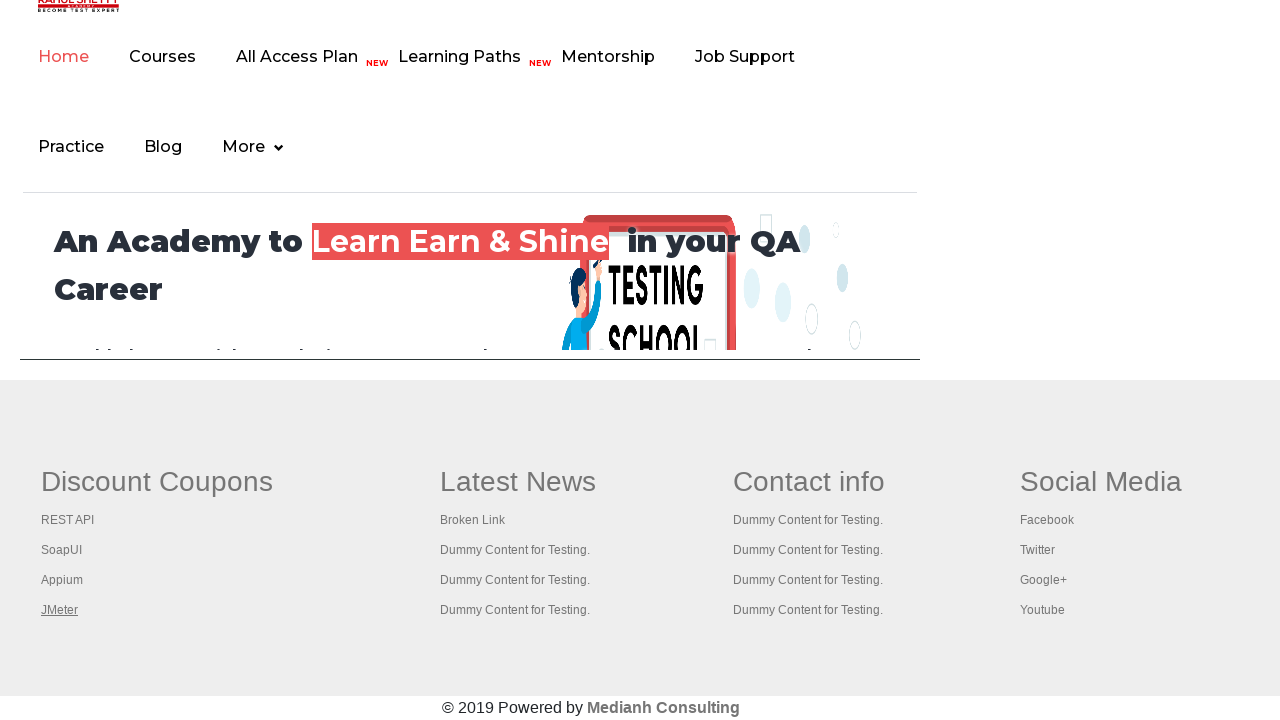

Verified page loaded with domcontentloaded state: https://courses.rahulshettyacademy.com/p/appium-tutorial
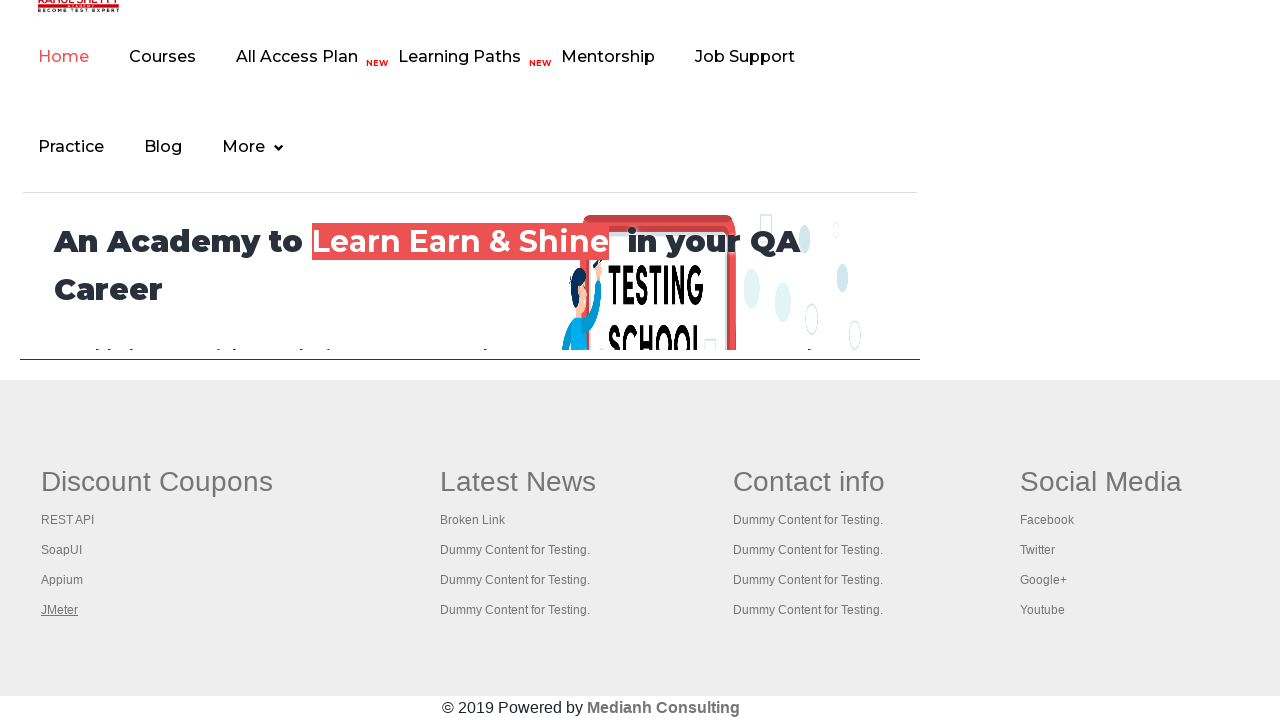

Brought page to front: https://jmeter.apache.org/
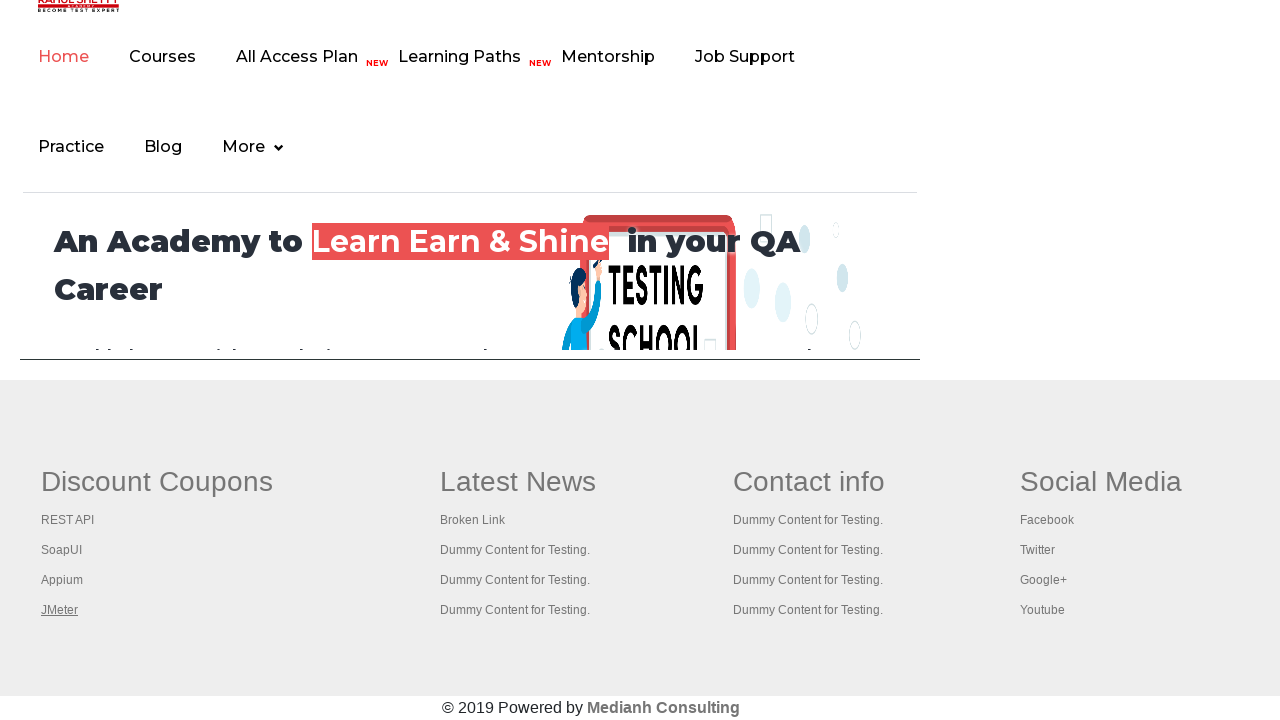

Verified page loaded with domcontentloaded state: https://jmeter.apache.org/
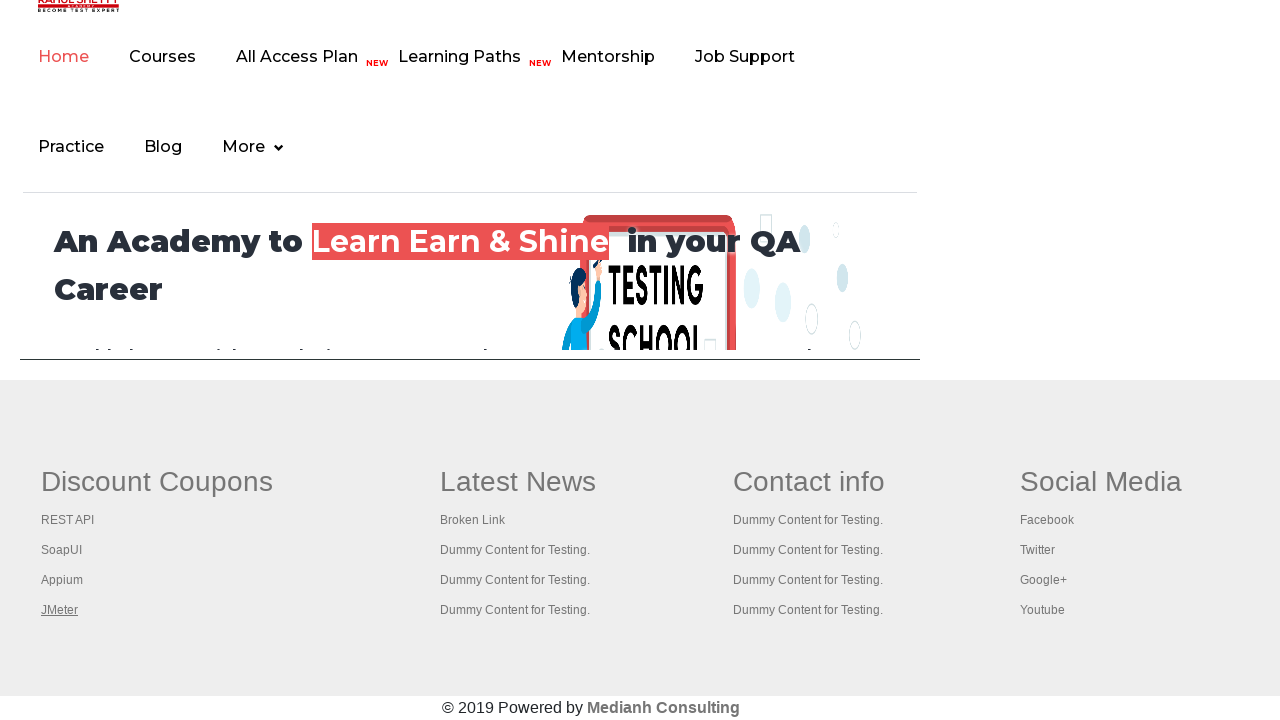

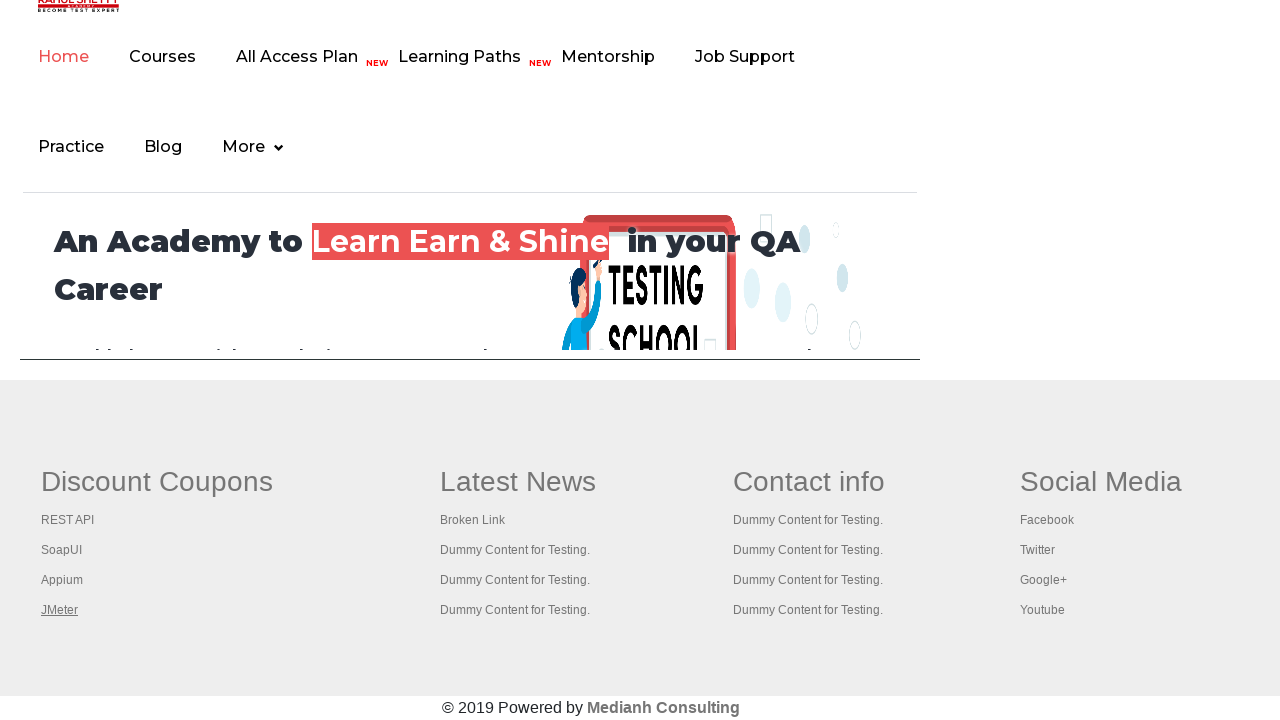